Launches a browser and navigates to a PayU payment page to verify the page loads correctly

Starting URL: https://webfront.payu.in/webfront/#/payment/webfrontpage/strawesome-quencher/single/455

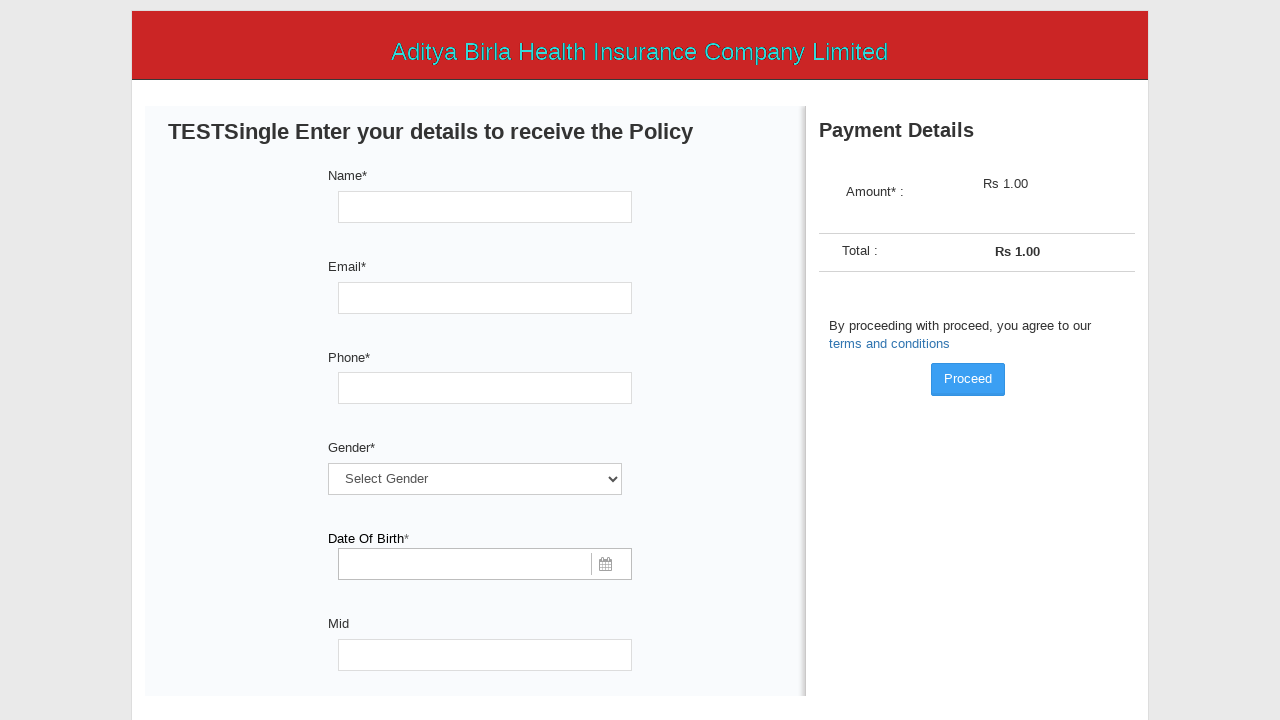

Waited for network idle state on PayU payment page
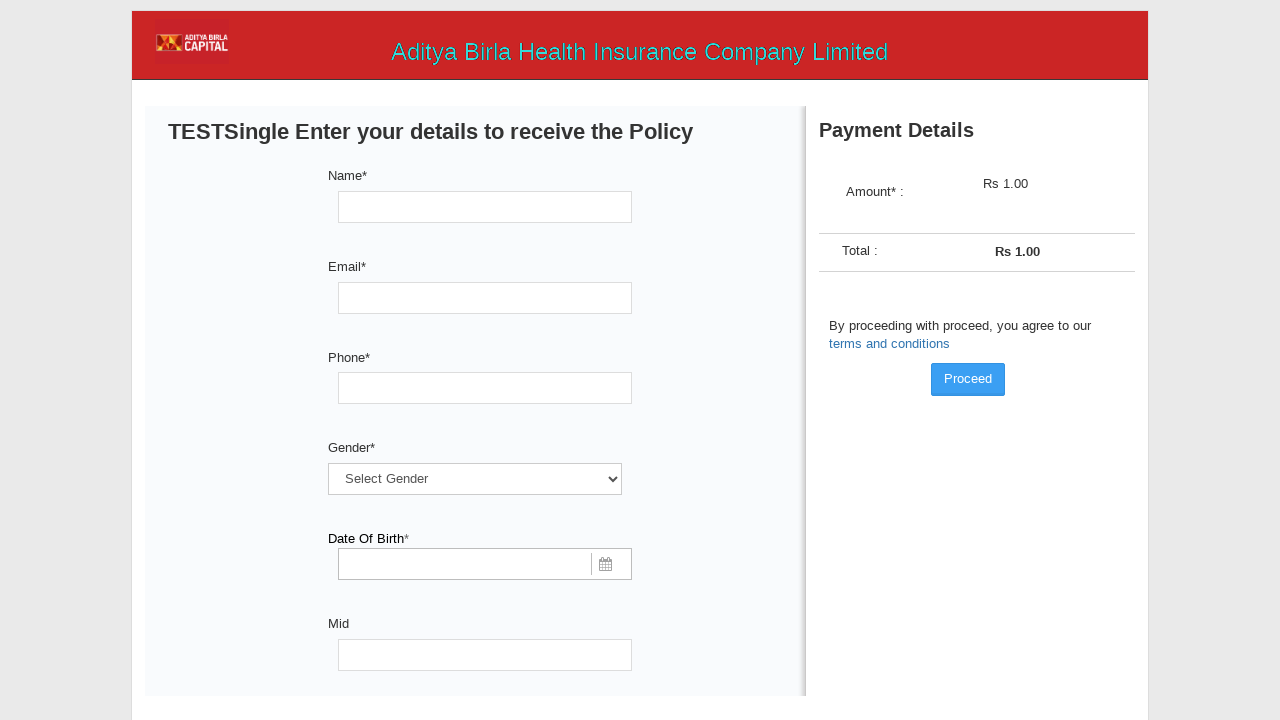

Verified page body element loaded successfully
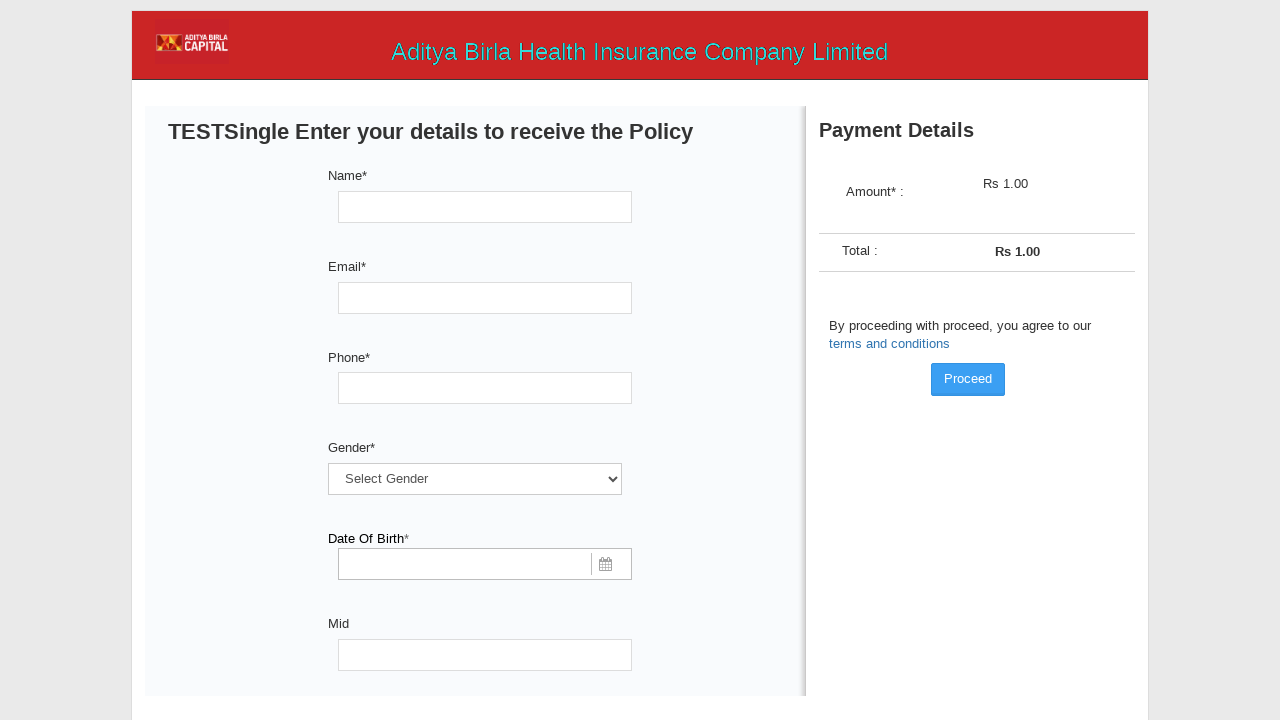

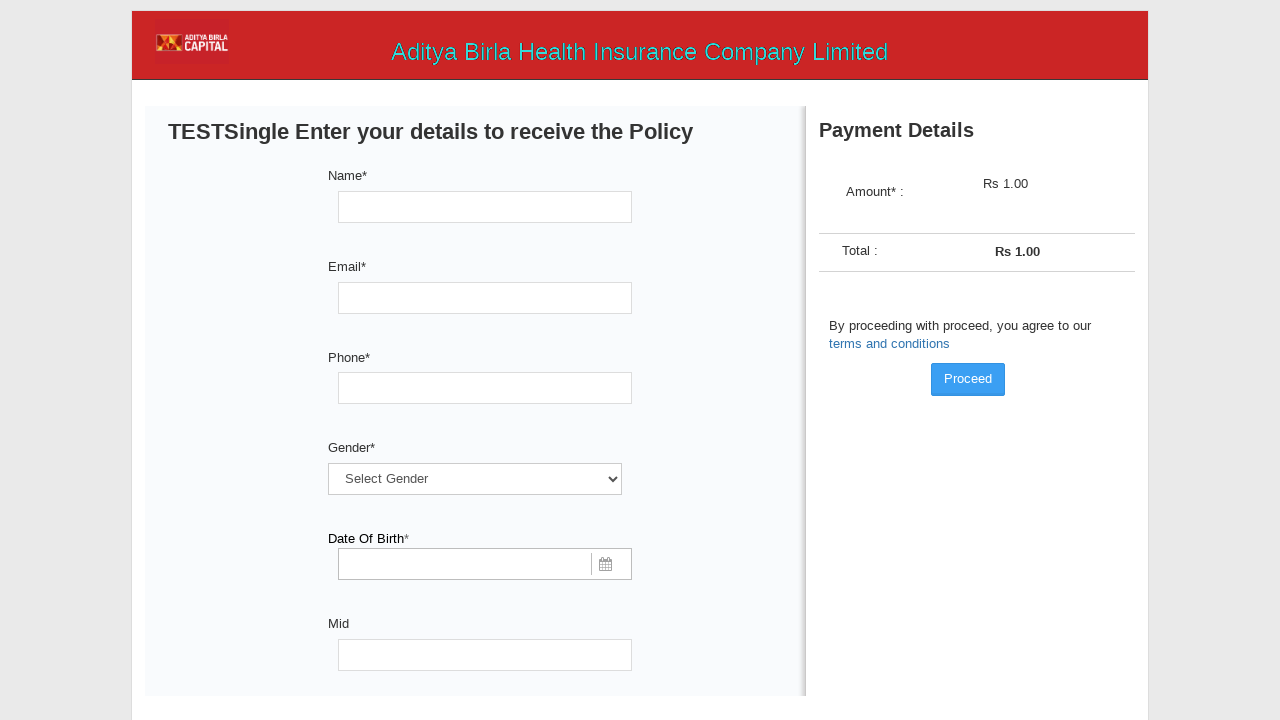